Navigates to GitHub homepage and verifies the page contains "GitHub" text and loads successfully

Starting URL: https://github.com

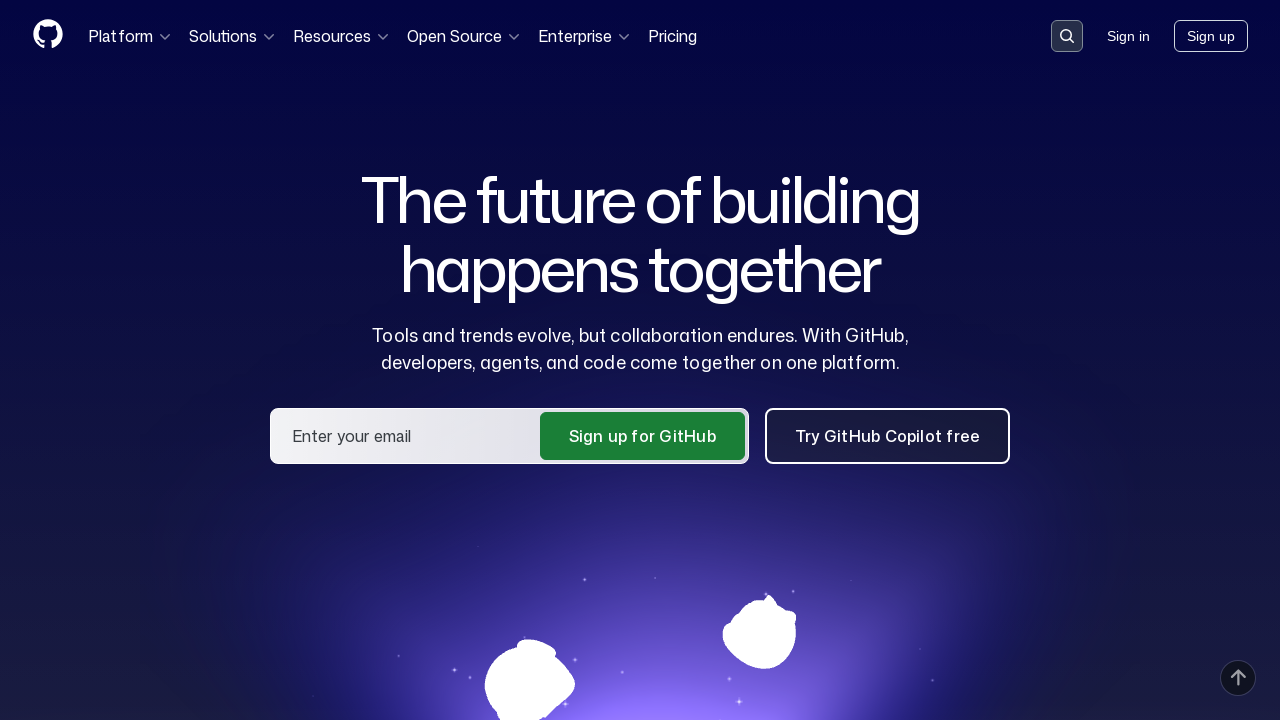

Waited for GitHub homepage to load (domcontentloaded)
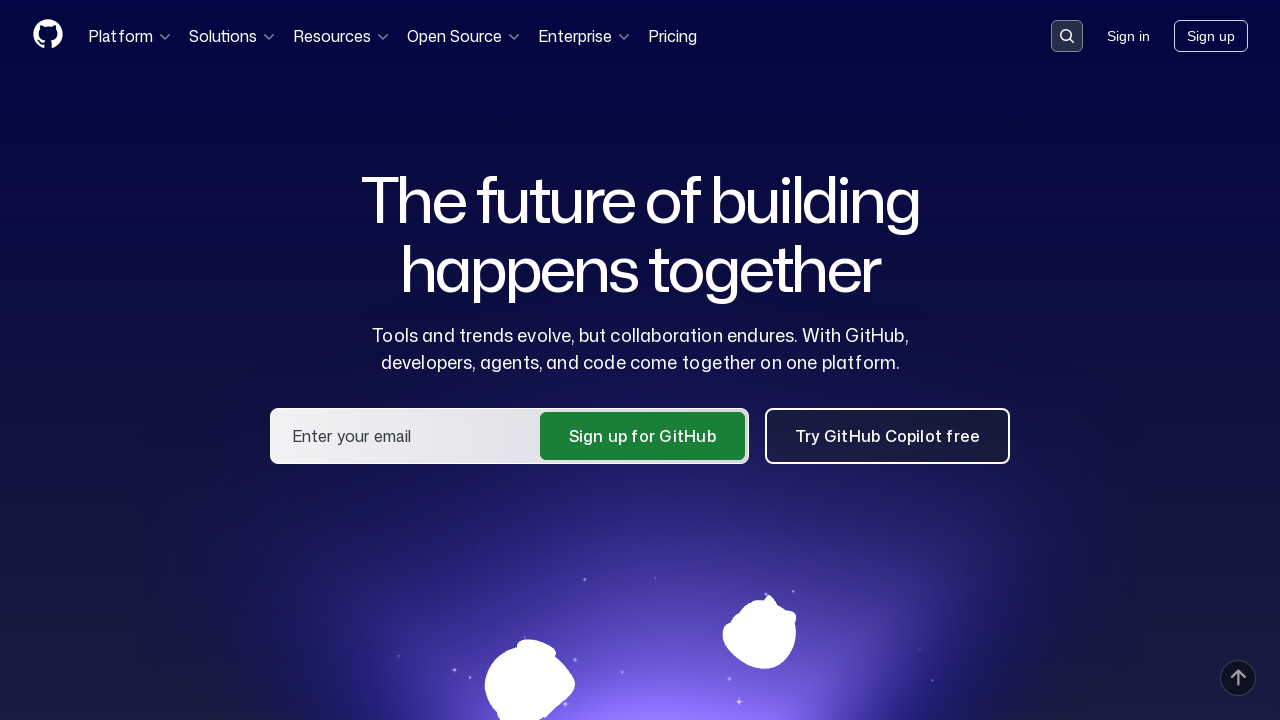

Retrieved body text content from page
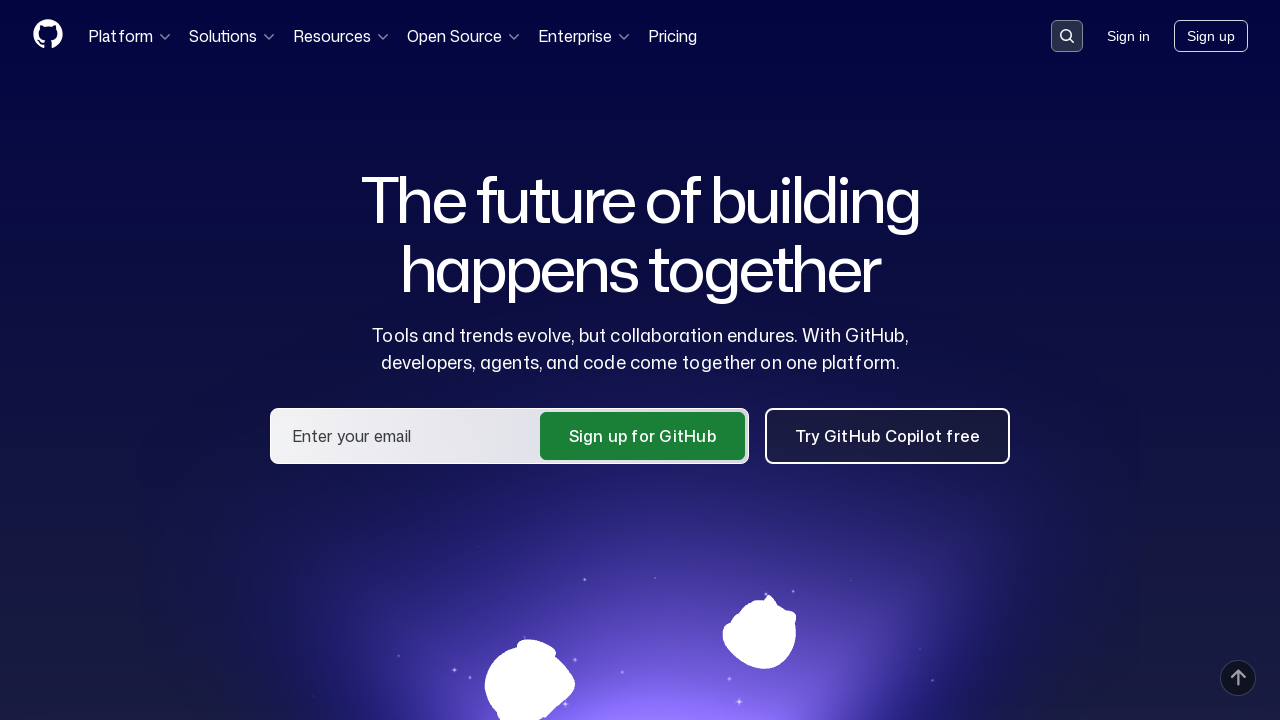

Verified that 'GitHub' text is present in page body
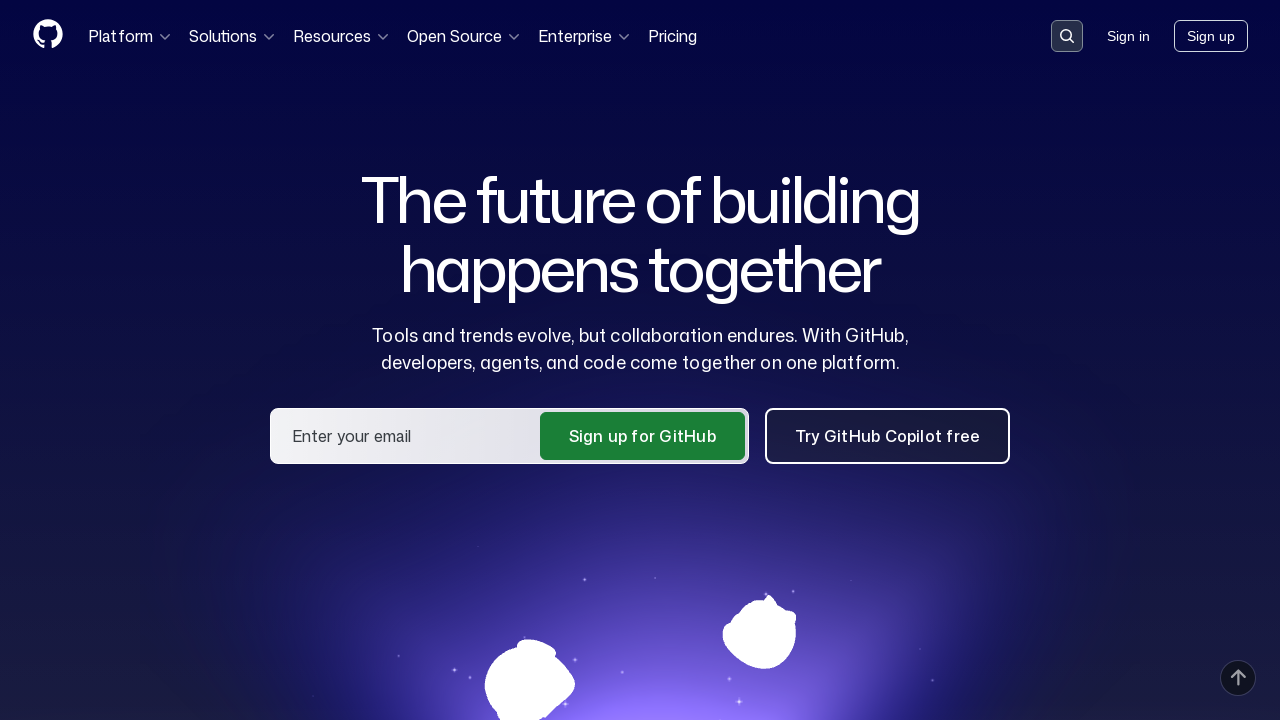

Navigated to GitHub homepage and received response
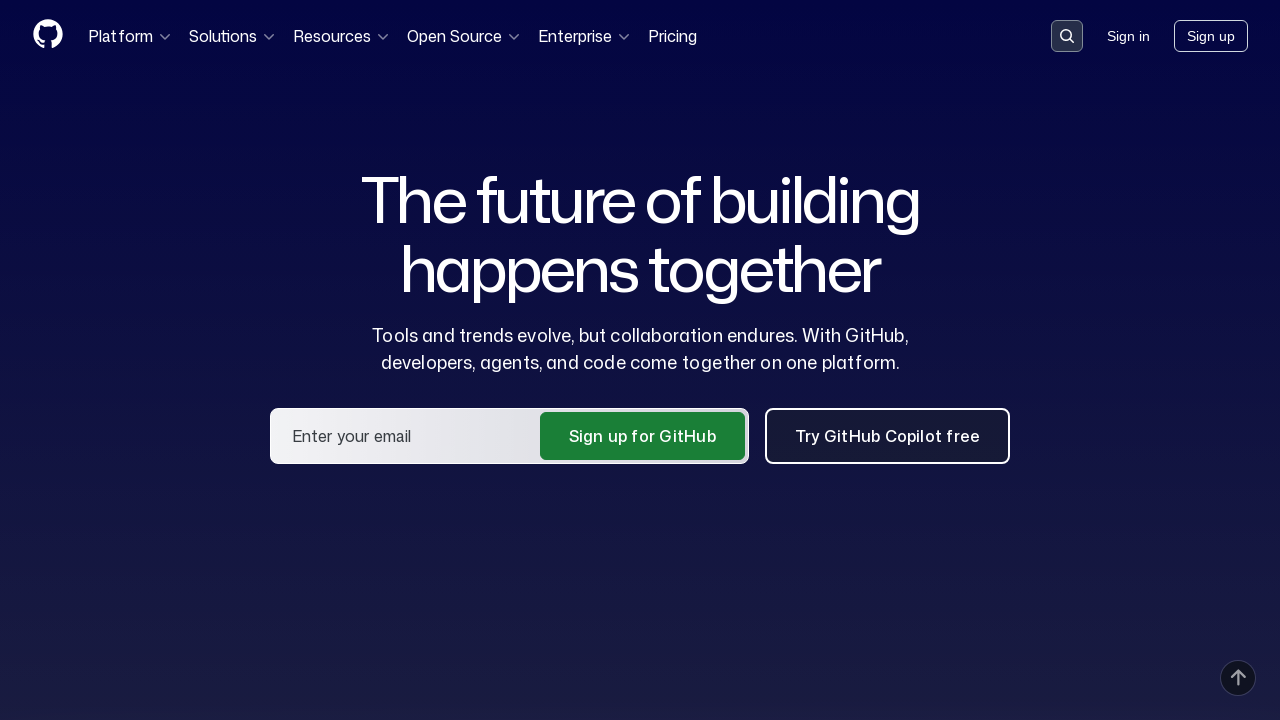

Verified HTTP response status is 200
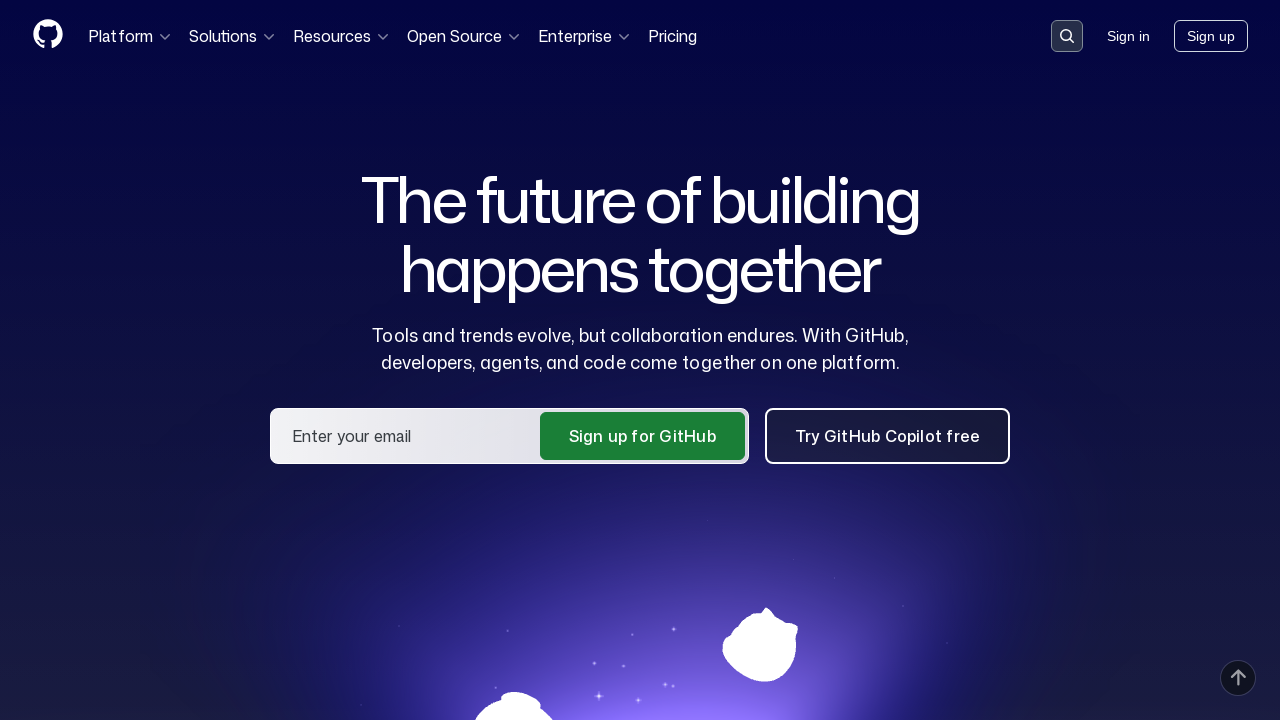

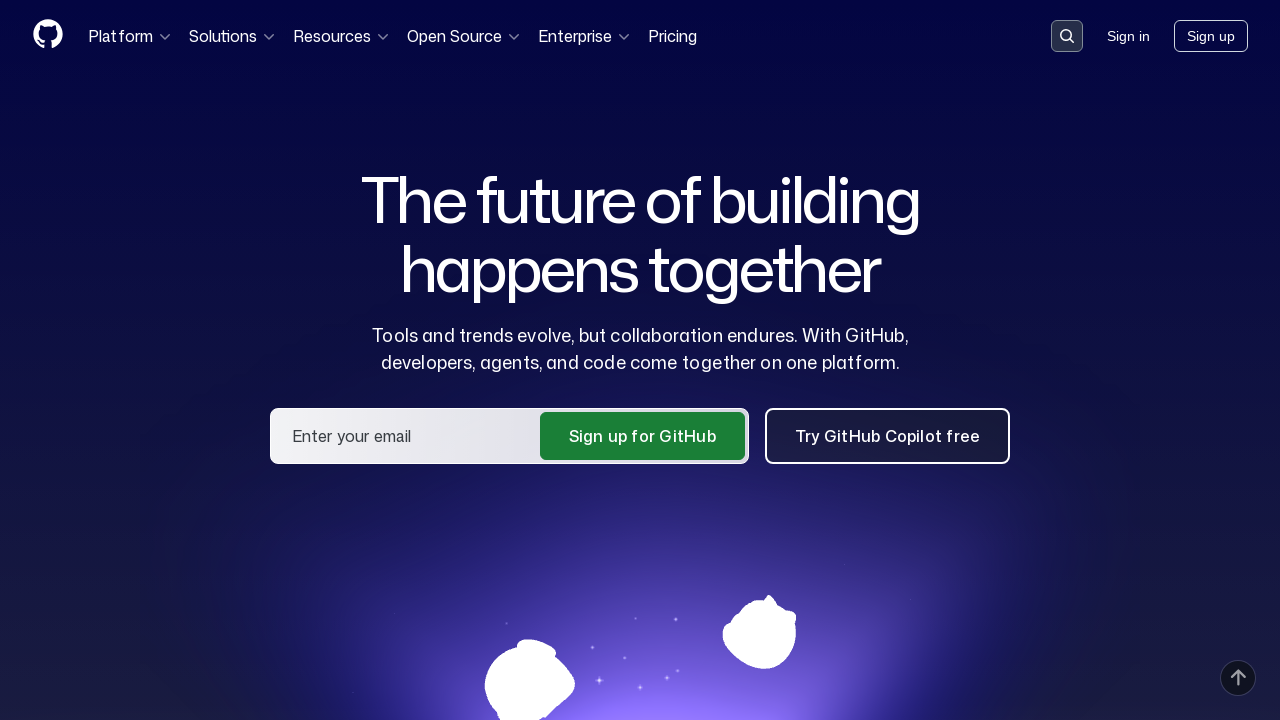